Tests selecting a hotel booking ticket price option by clicking on a radio button for a $400 ticket

Starting URL: https://automationbysqatools.blogspot.com/2021/05/dummy-website.html

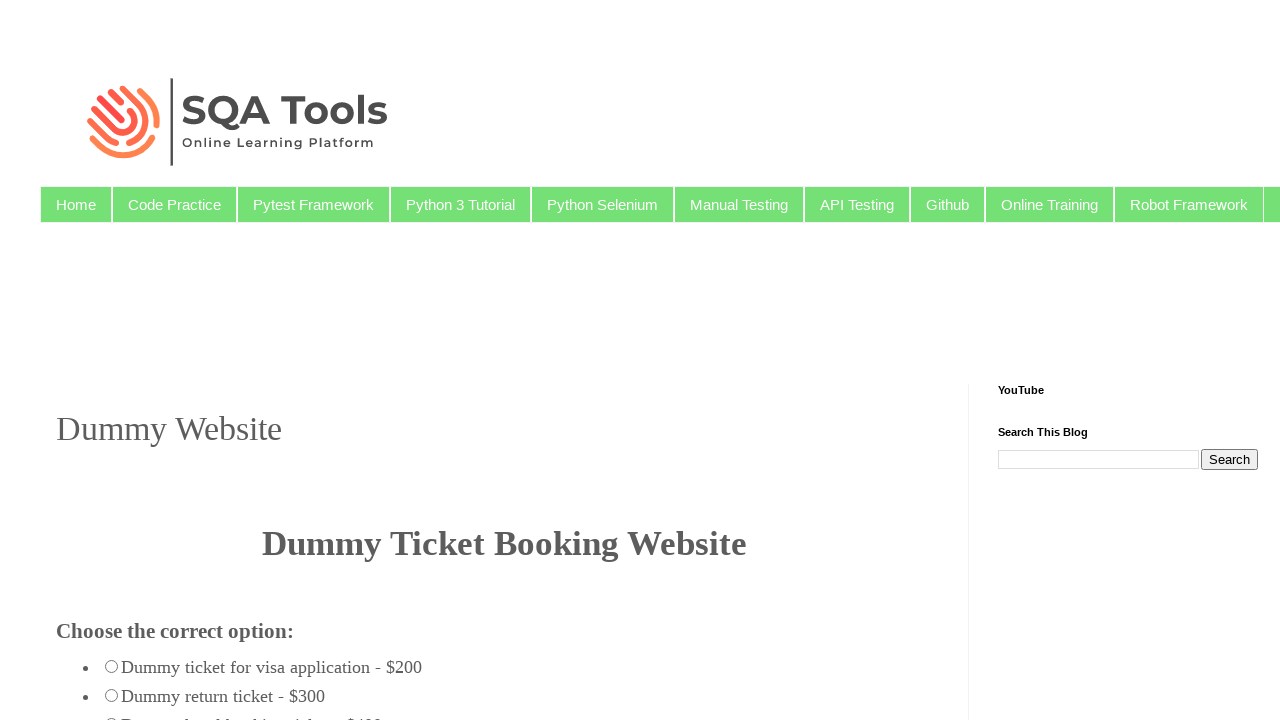

Clicked on the $400 ticket price radio button at (112, 714) on xpath=//span[contains(text(), 'Dummy hotel booking ticket - $400 ')]//preceding-
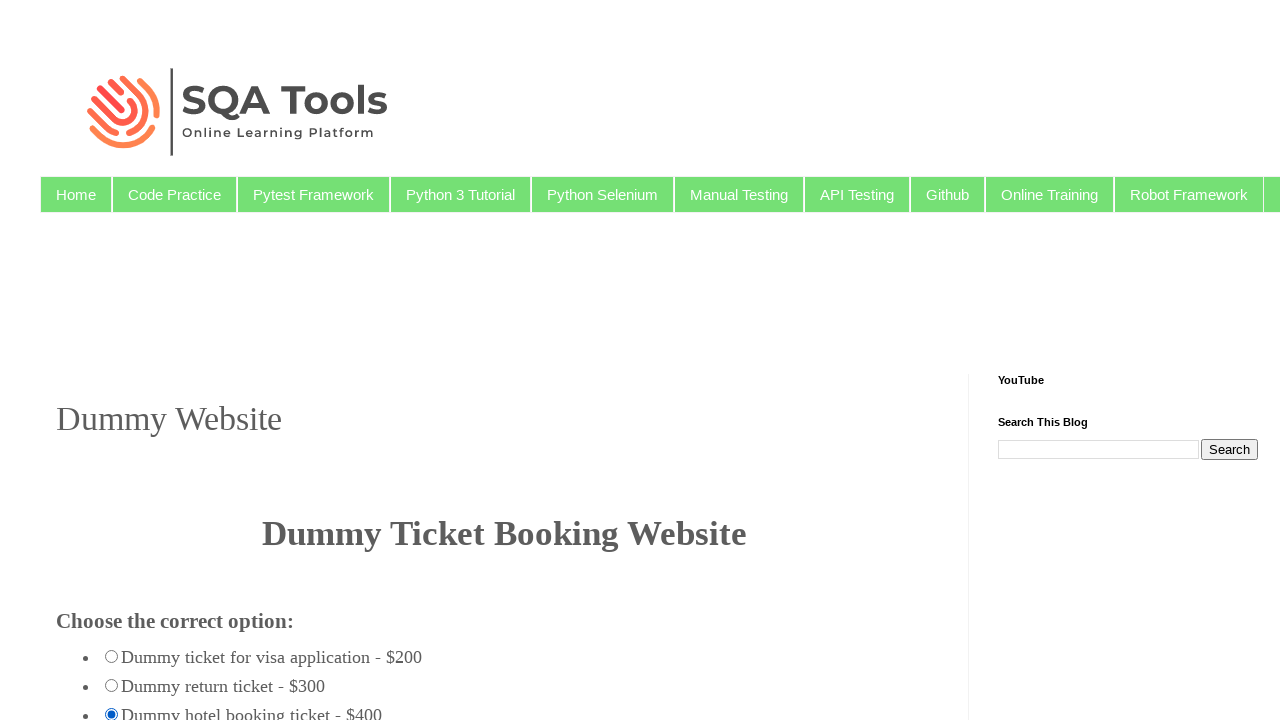

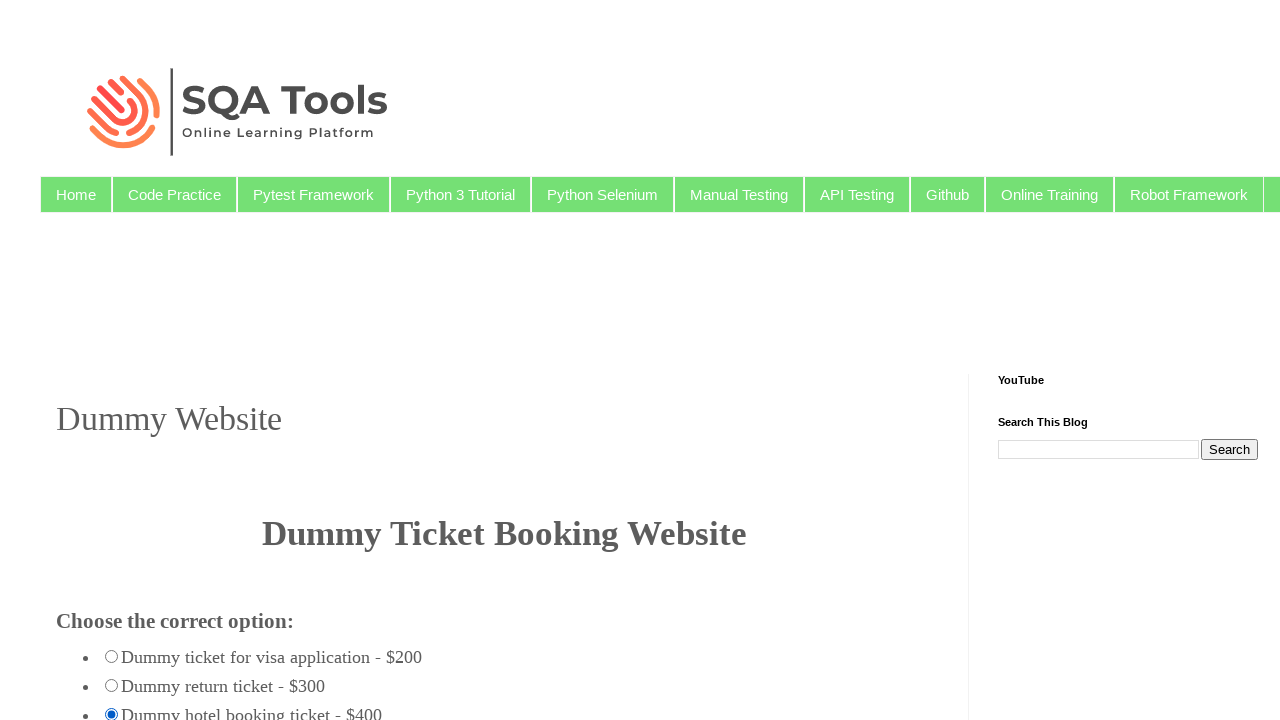